Minimal smoke test that navigates to the Demoblaze store homepage with no additional assertions

Starting URL: https://demoblaze.com/index.html

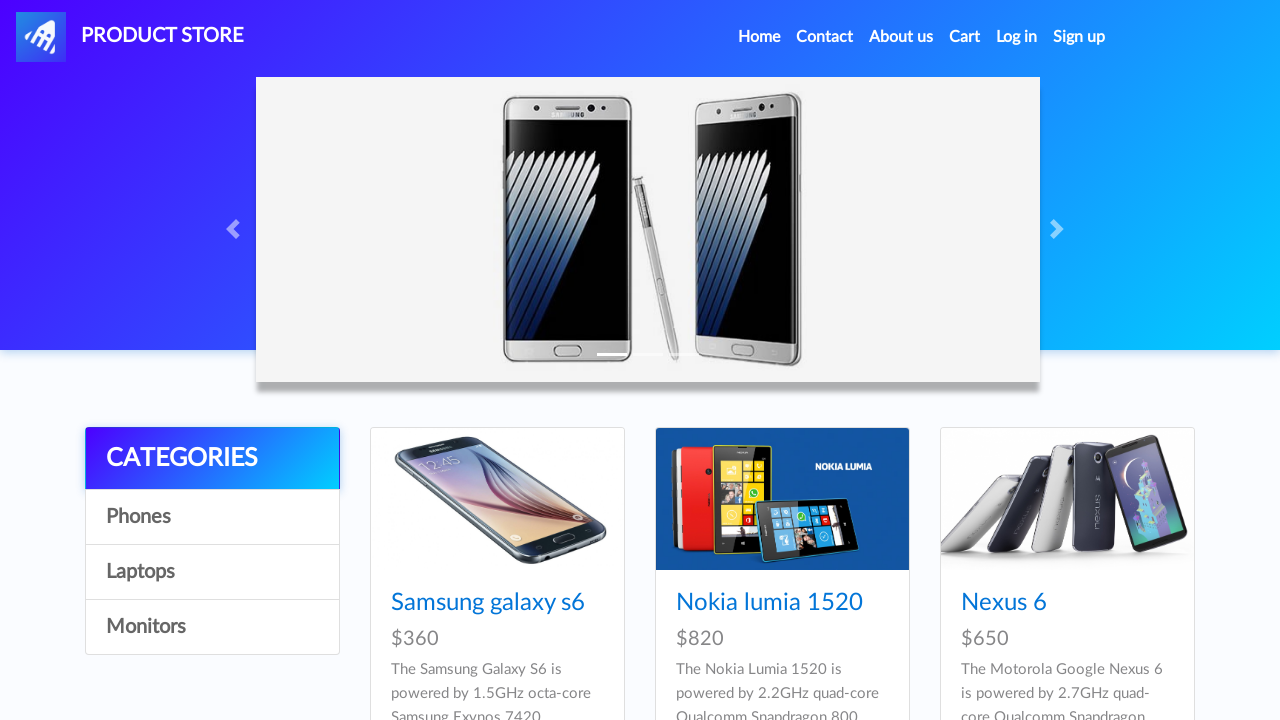

Navigated to Demoblaze store homepage
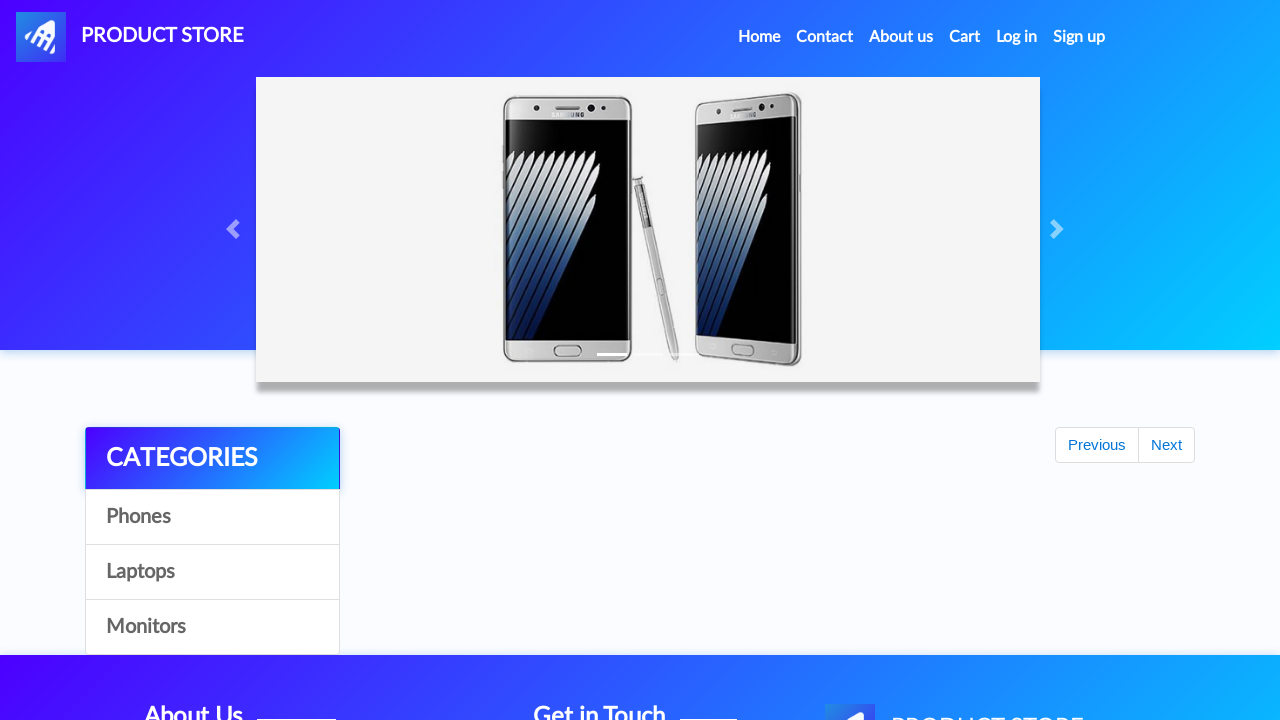

Page DOM content loaded
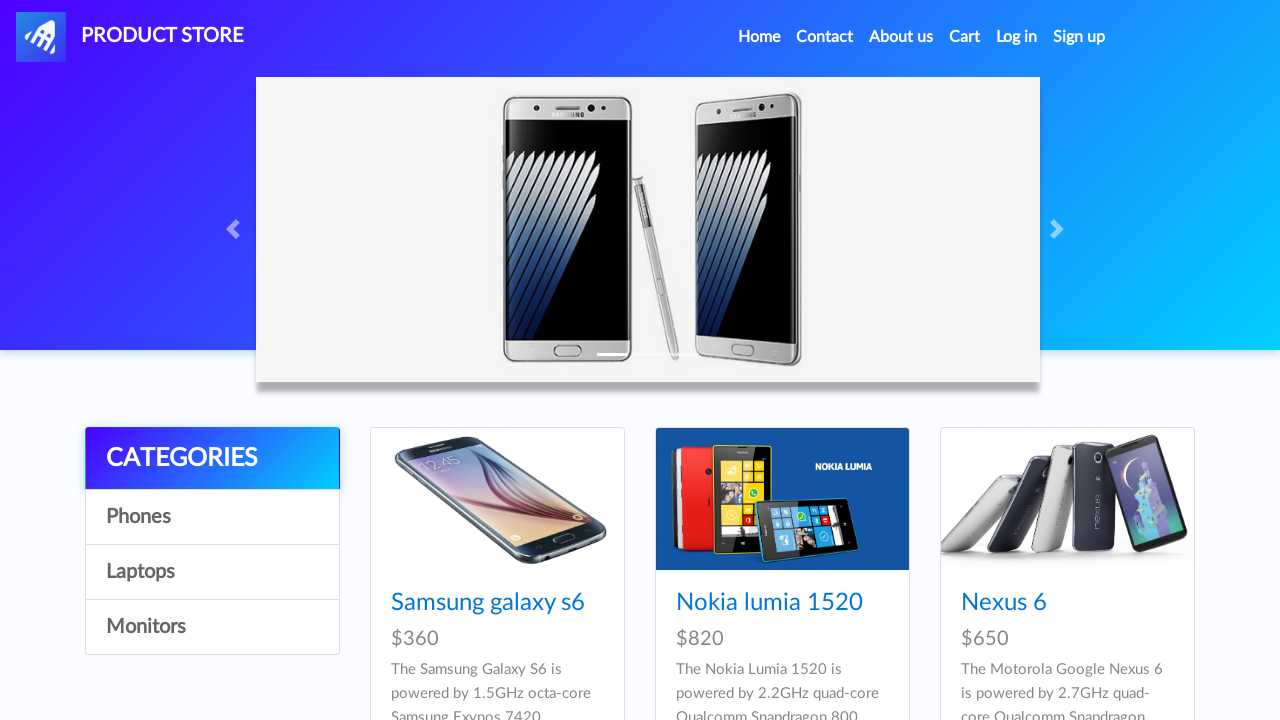

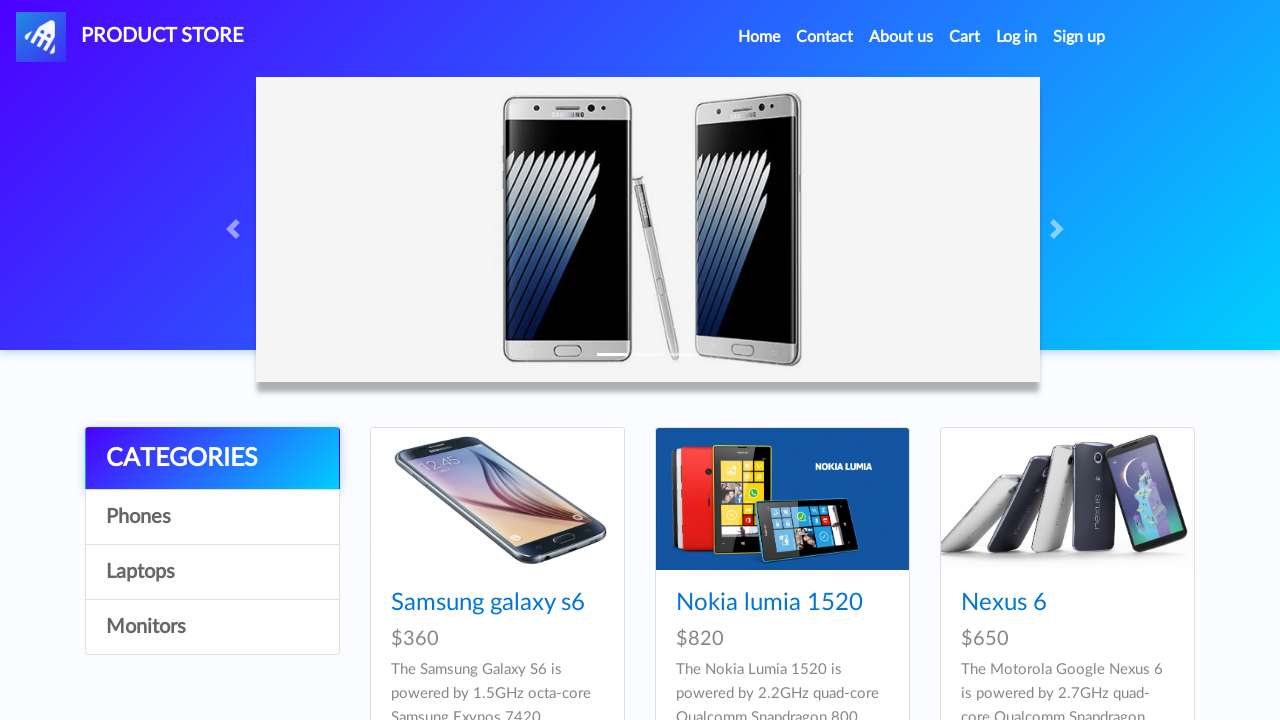